Tests scroll to top functionality by verifying page scrolls to top position after button click

Starting URL: https://www.uni-hamburg.de/

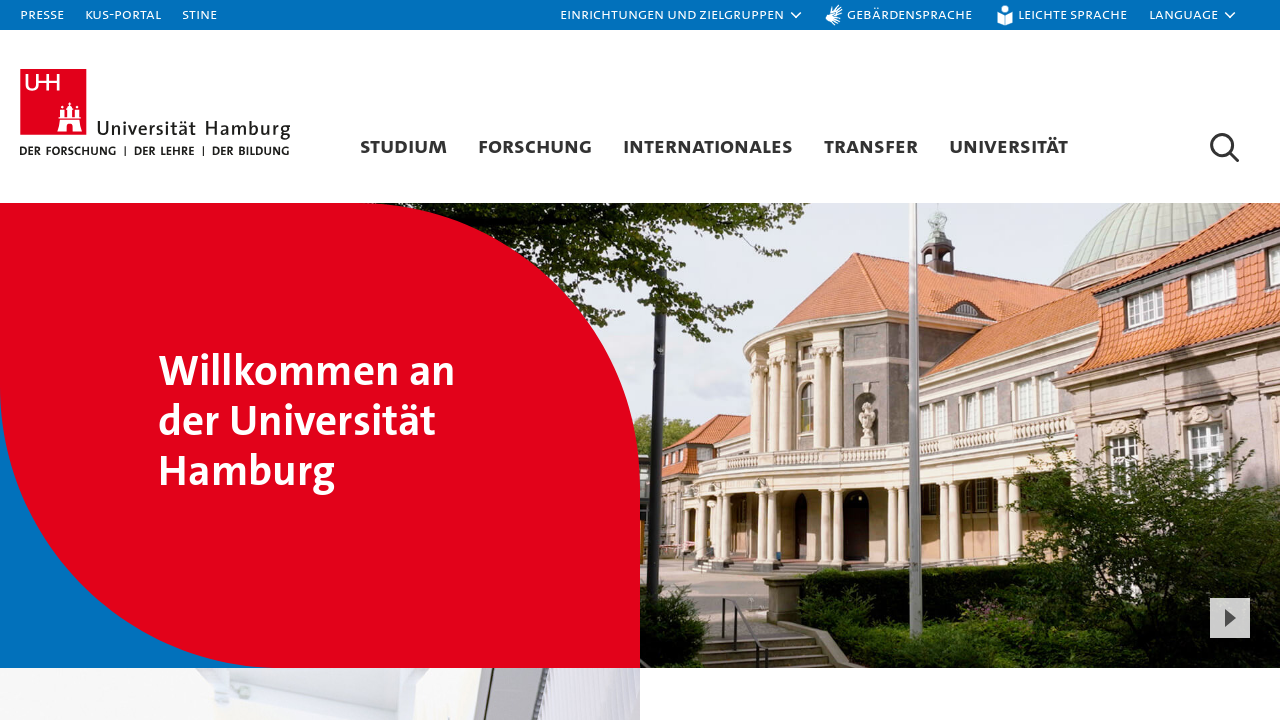

Scrolled page to bottom
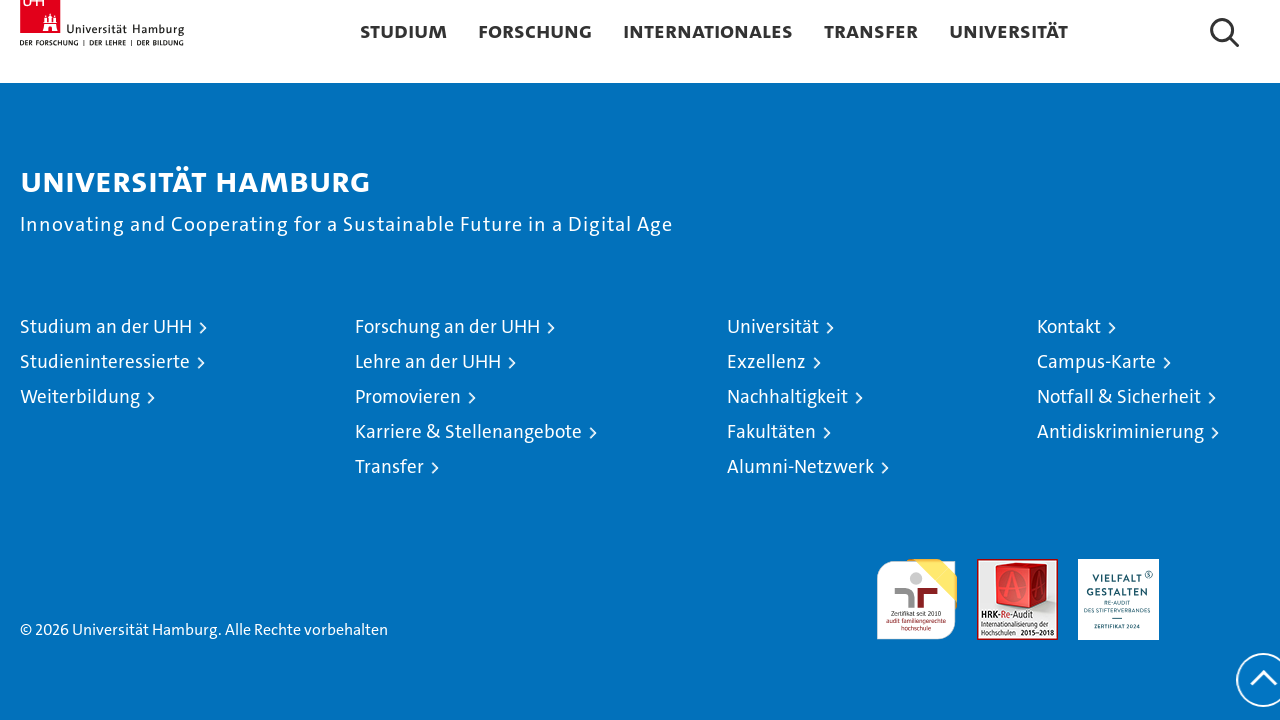

Waited 2 seconds for page to stabilize
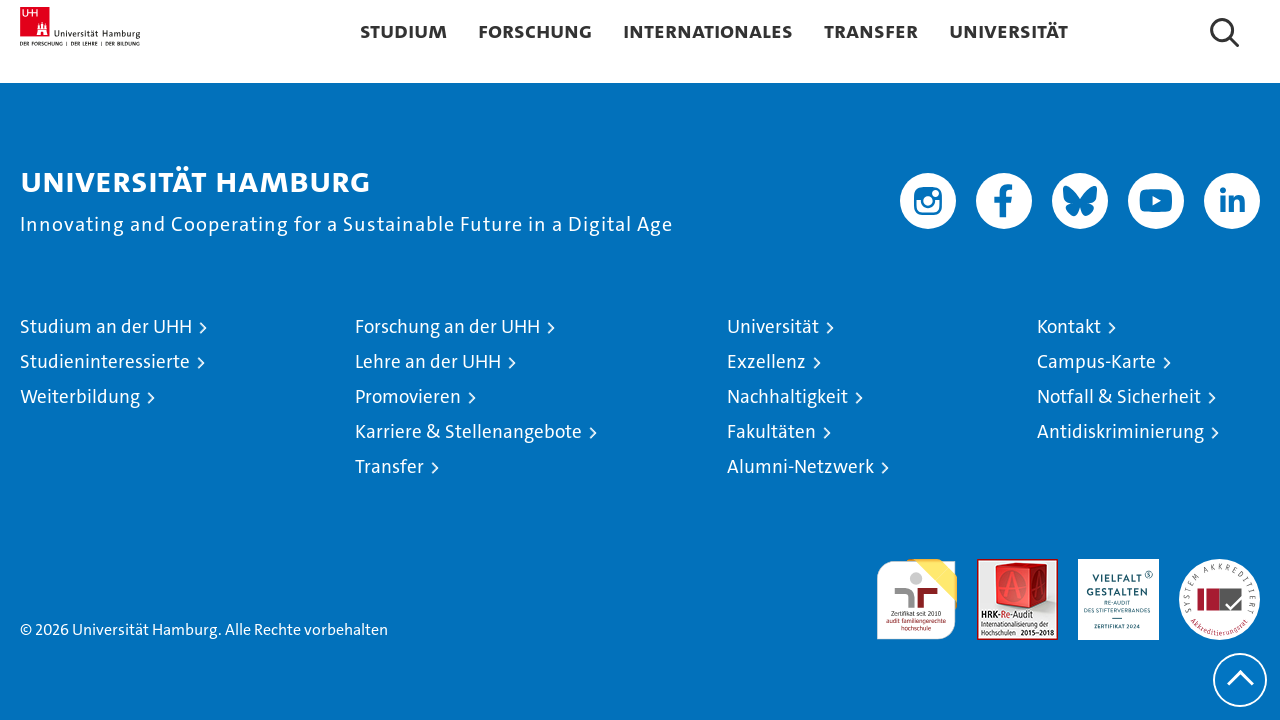

Clicked scroll to top button at (1240, 680) on #scrollTopButton2
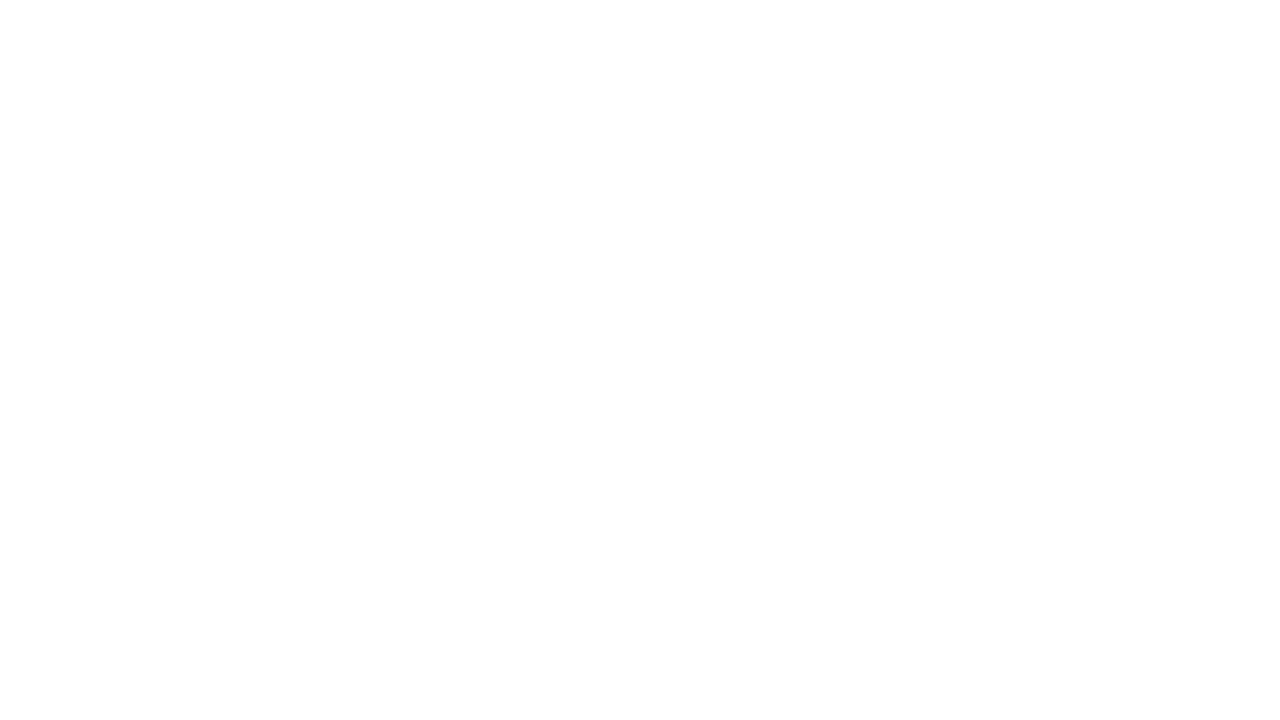

Waited 2 seconds for scroll animation to complete
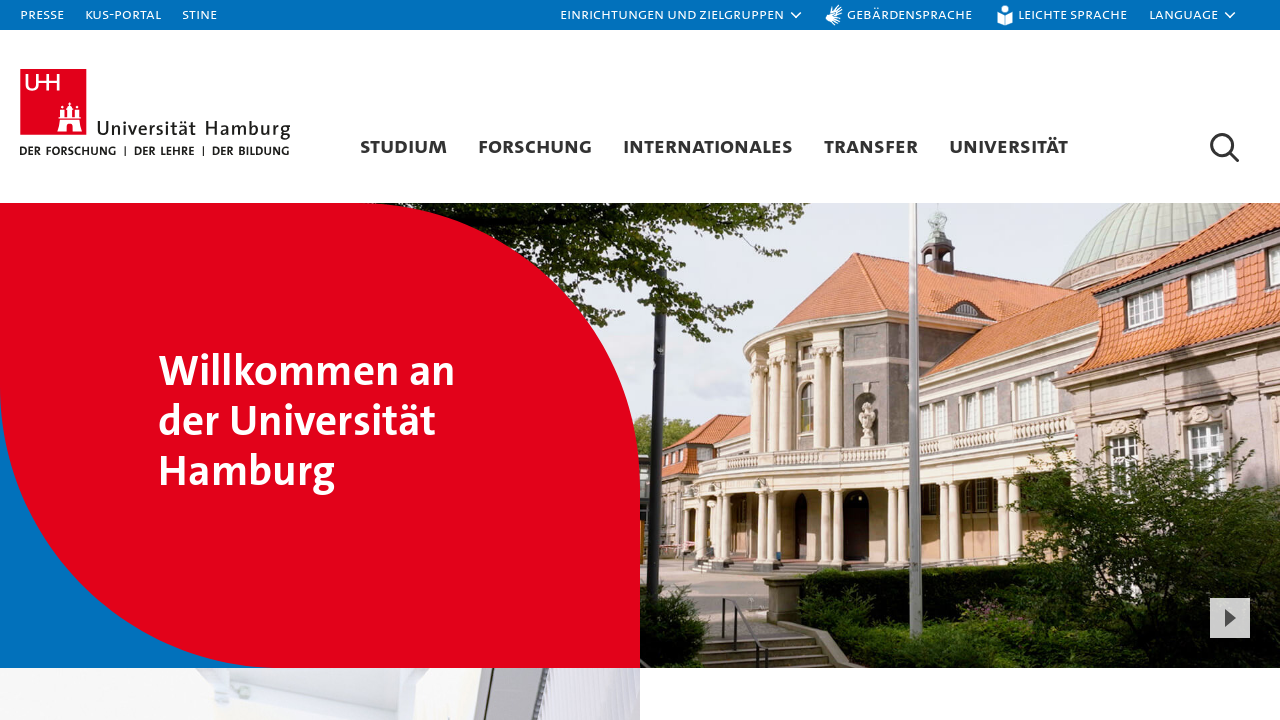

Retrieved current scroll position from page
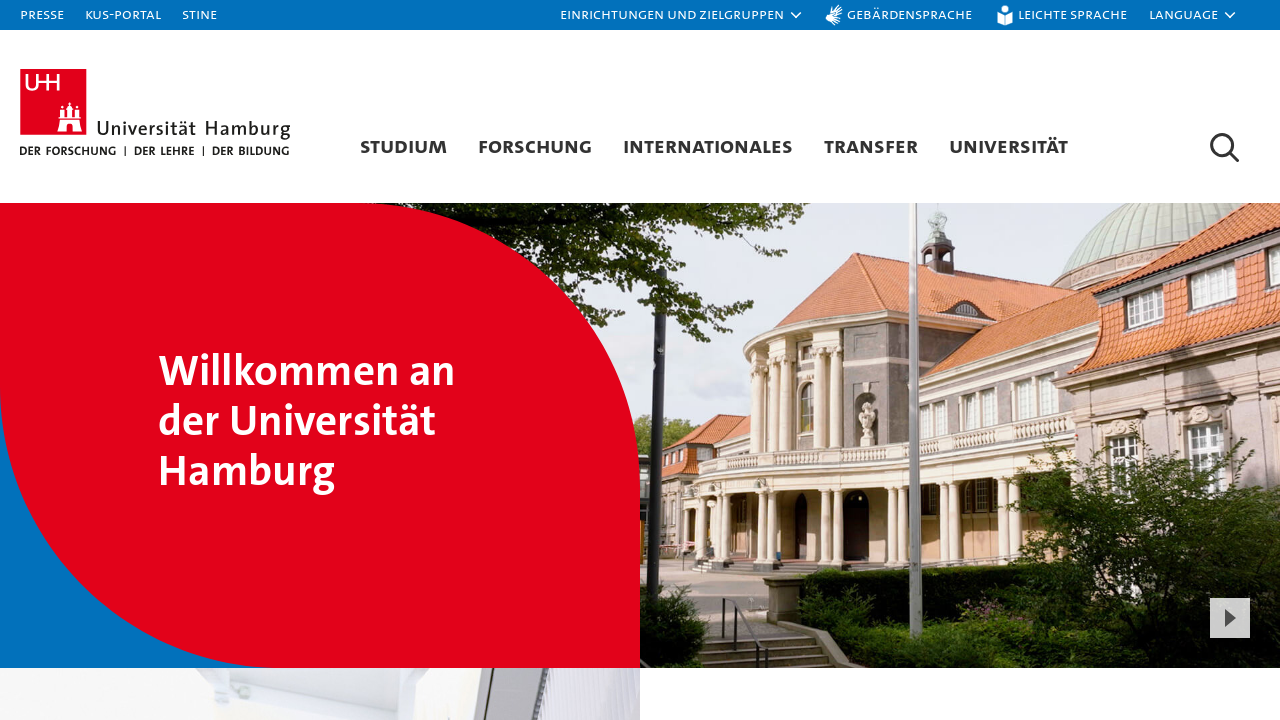

Verified page scrolled to top position (scrollY == 0)
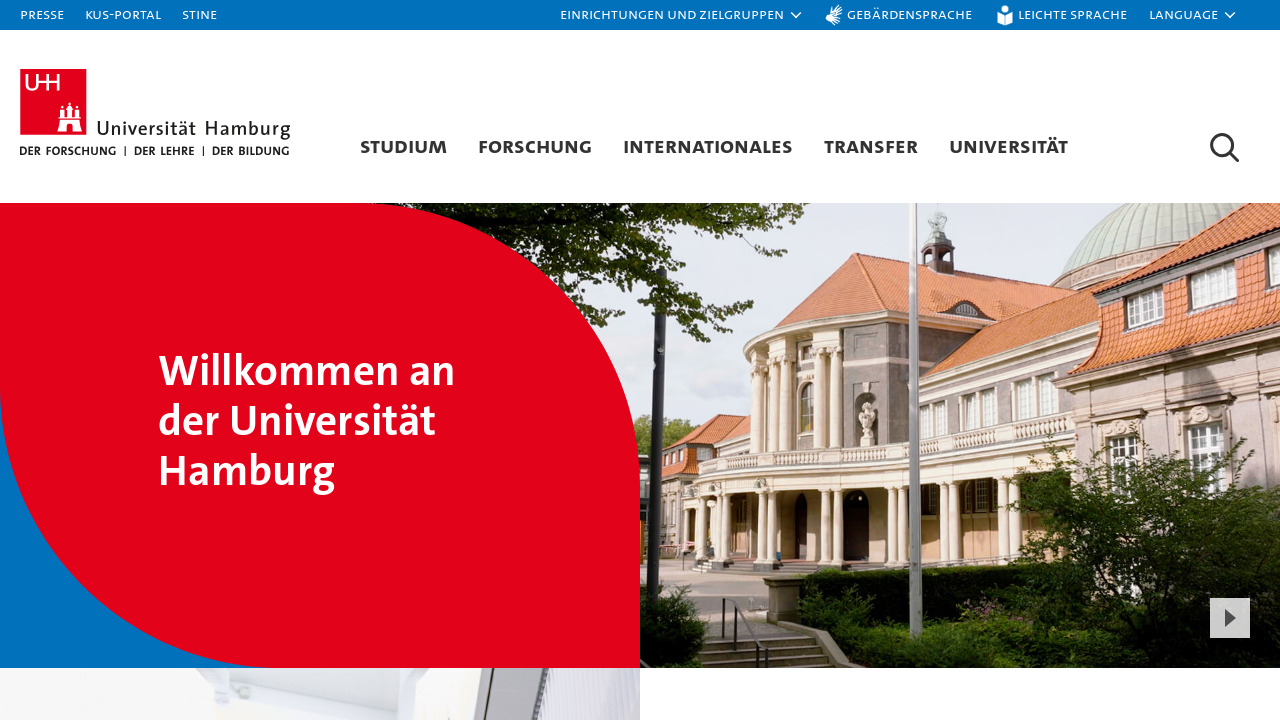

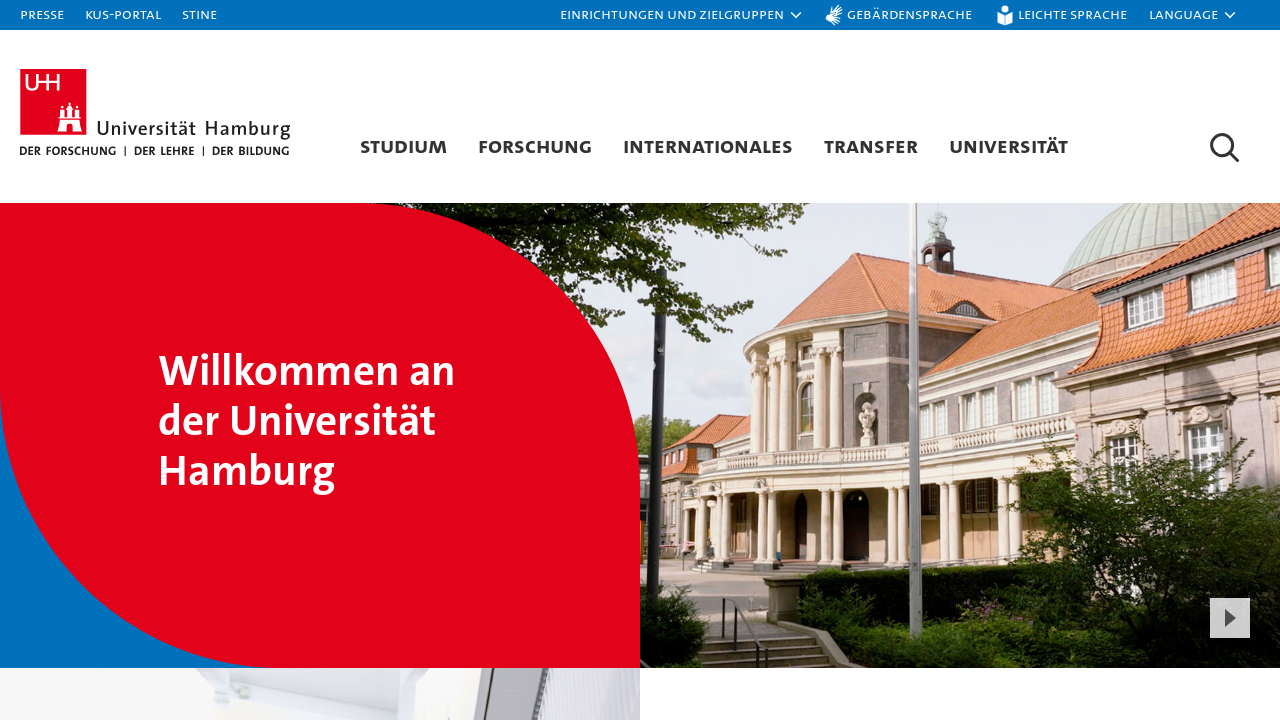